Tests the Contact button functionality by clicking it and verifying the contact modal appears

Starting URL: https://www.demoblaze.com/

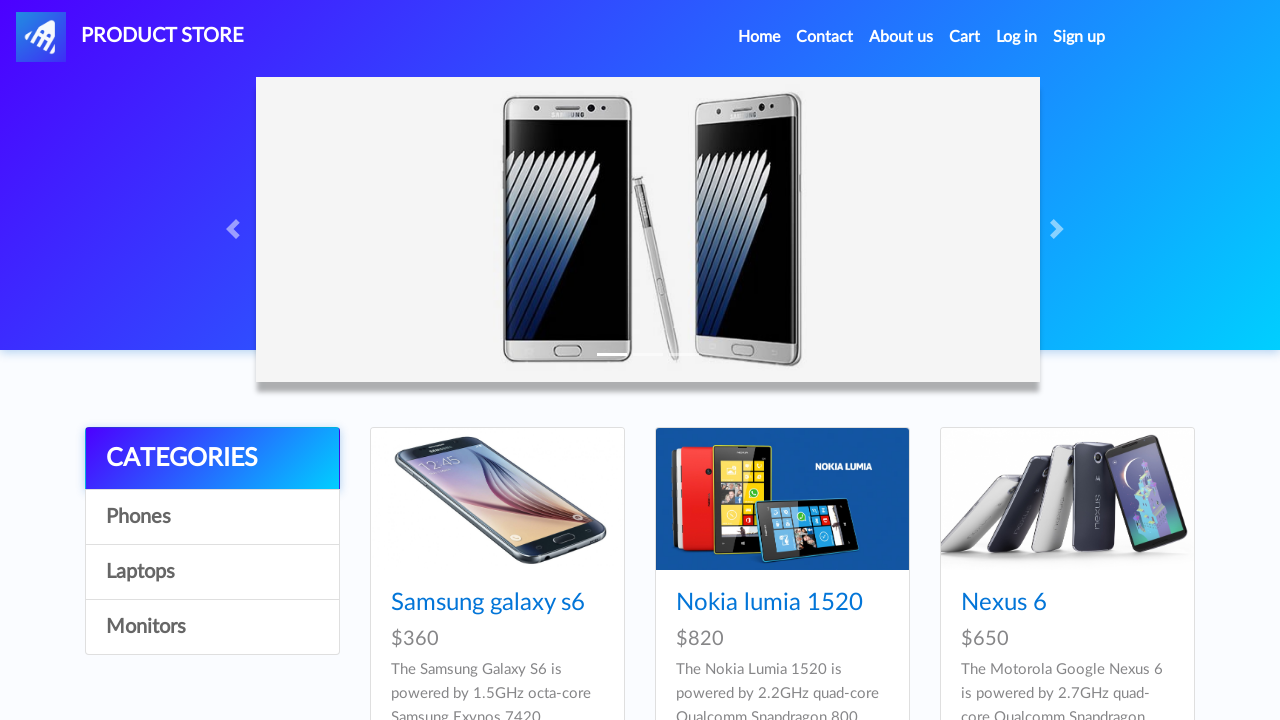

Clicked Contact button in navigation at (825, 37) on a[data-target='#exampleModal']
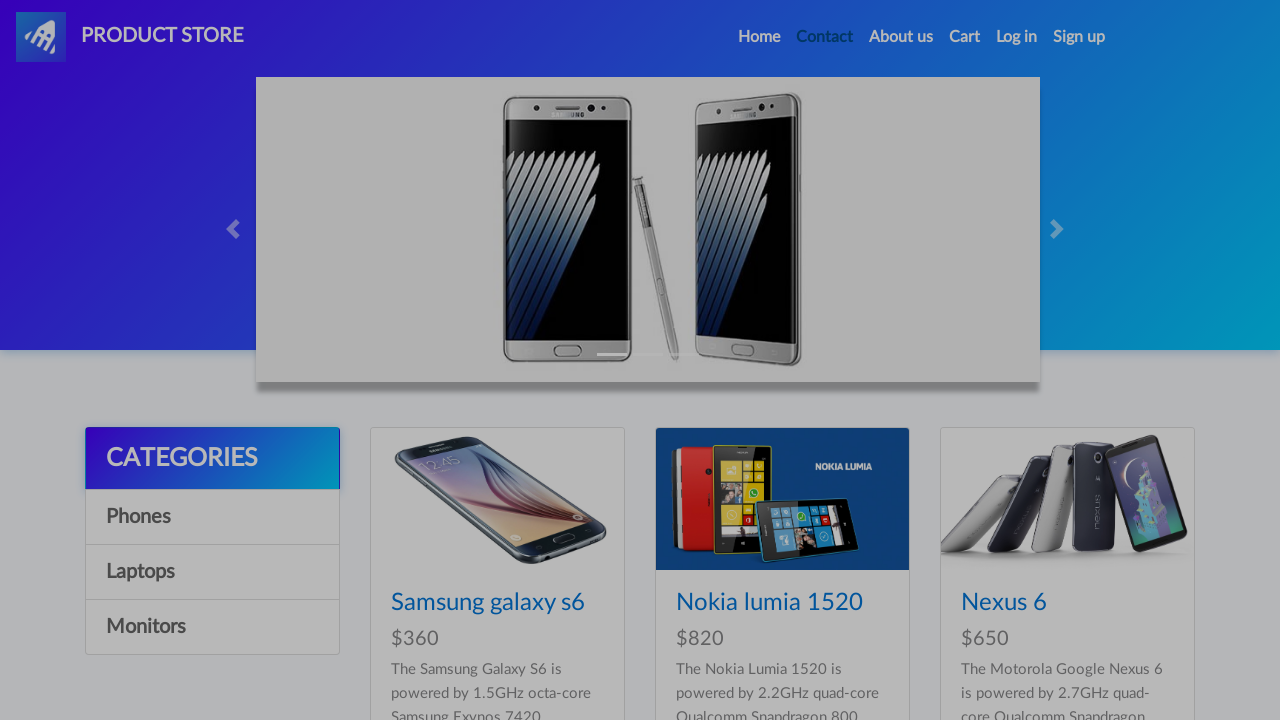

Contact modal appeared and became visible
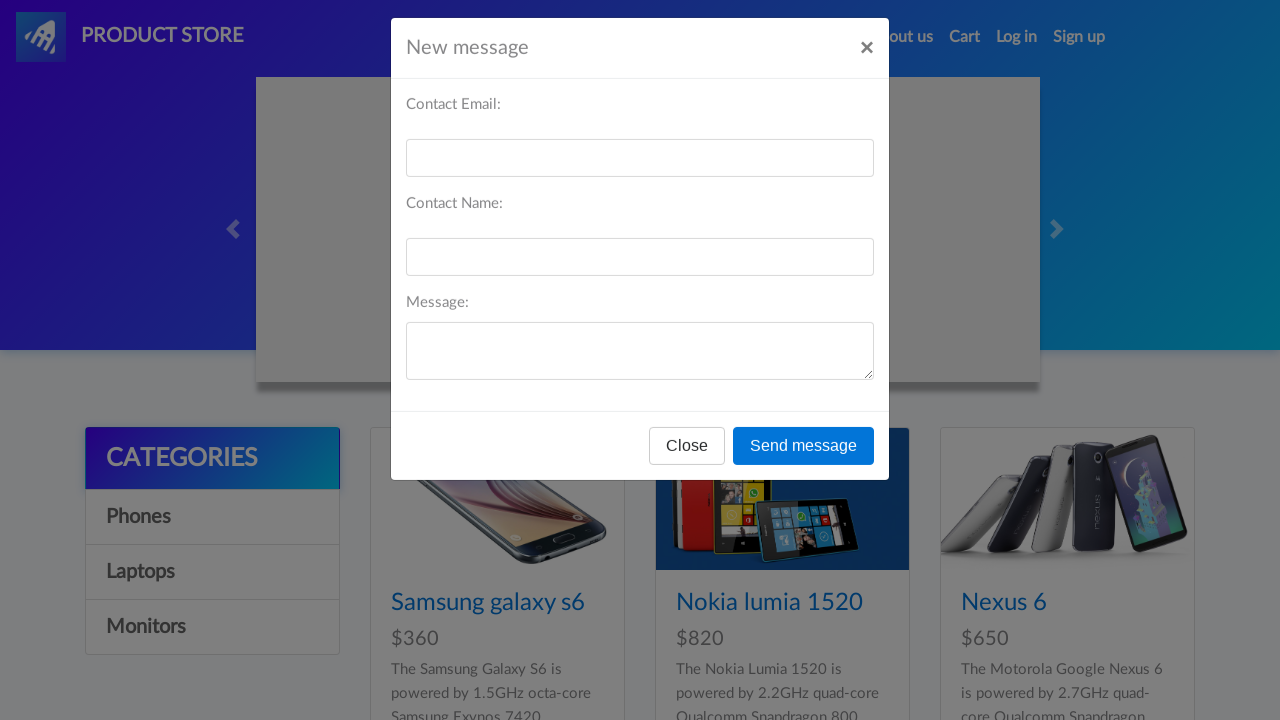

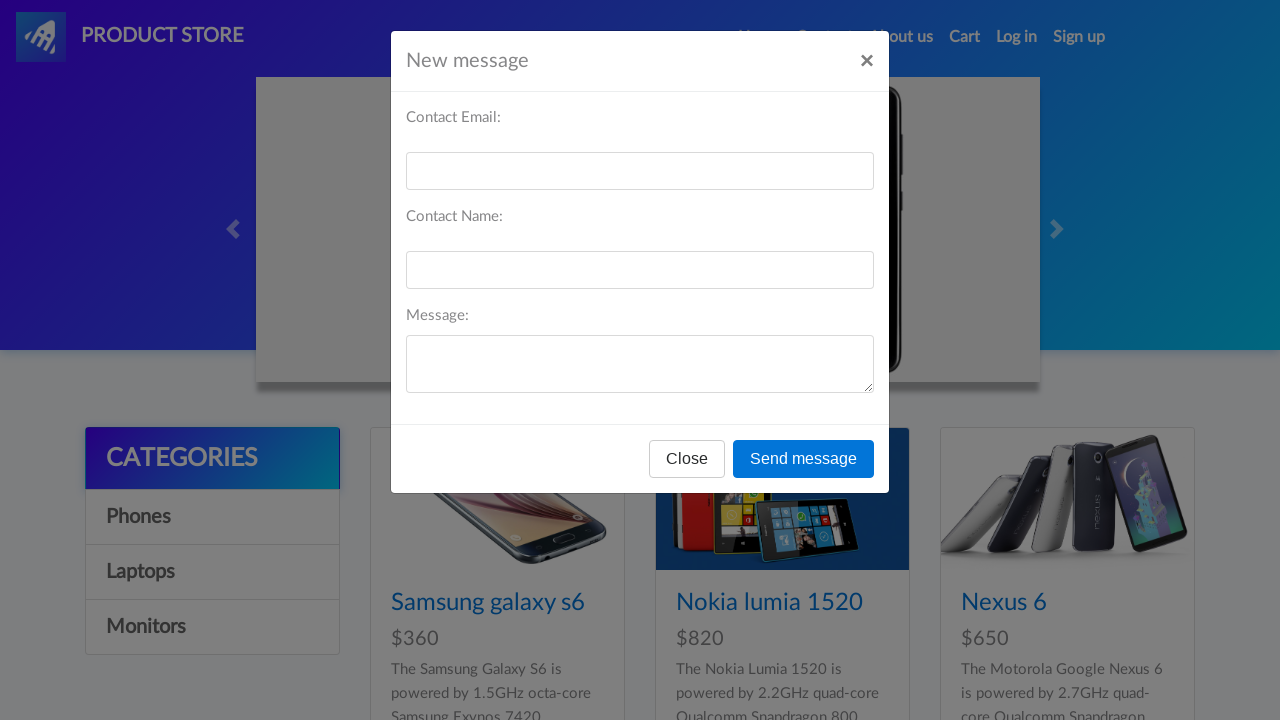